Tests dynamic loading by clicking a start button and waiting for hidden text to become visible

Starting URL: http://the-internet.herokuapp.com/dynamic_loading/1

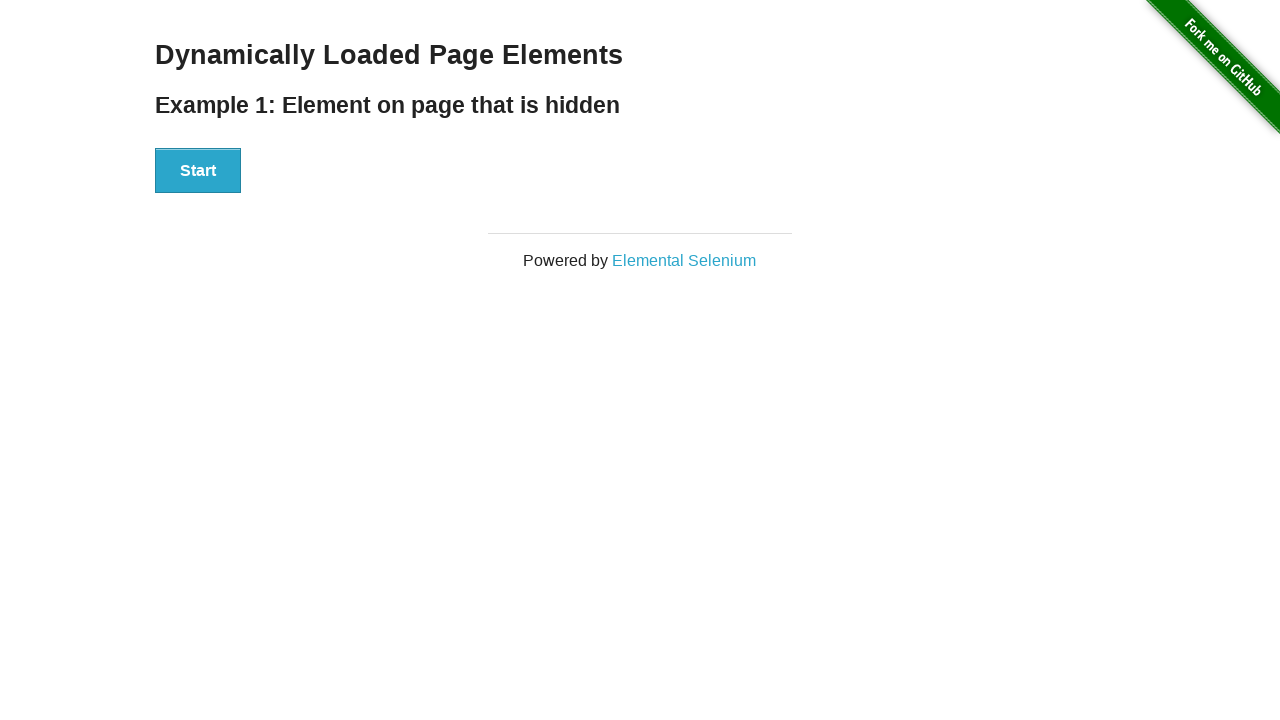

Clicked start button to trigger dynamic loading at (198, 171) on xpath=//div[@id='start']//following-sibling::button
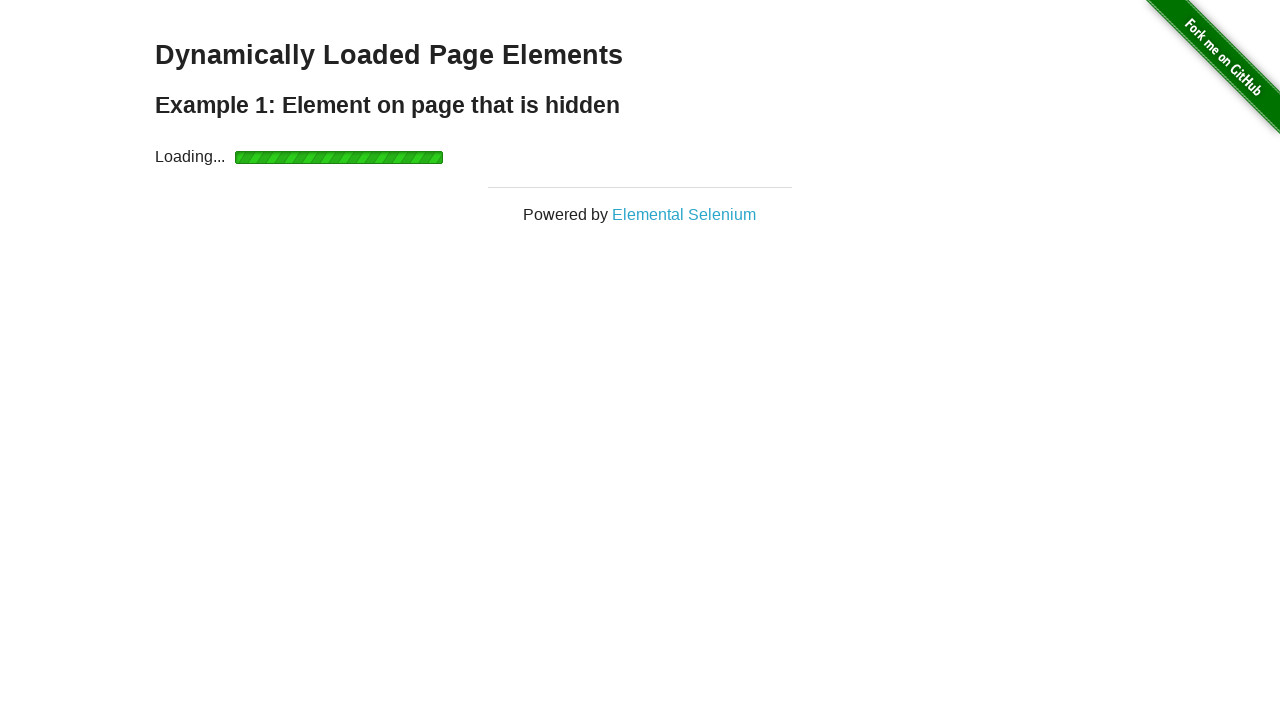

Waited for hidden text to become visible after dynamic loading
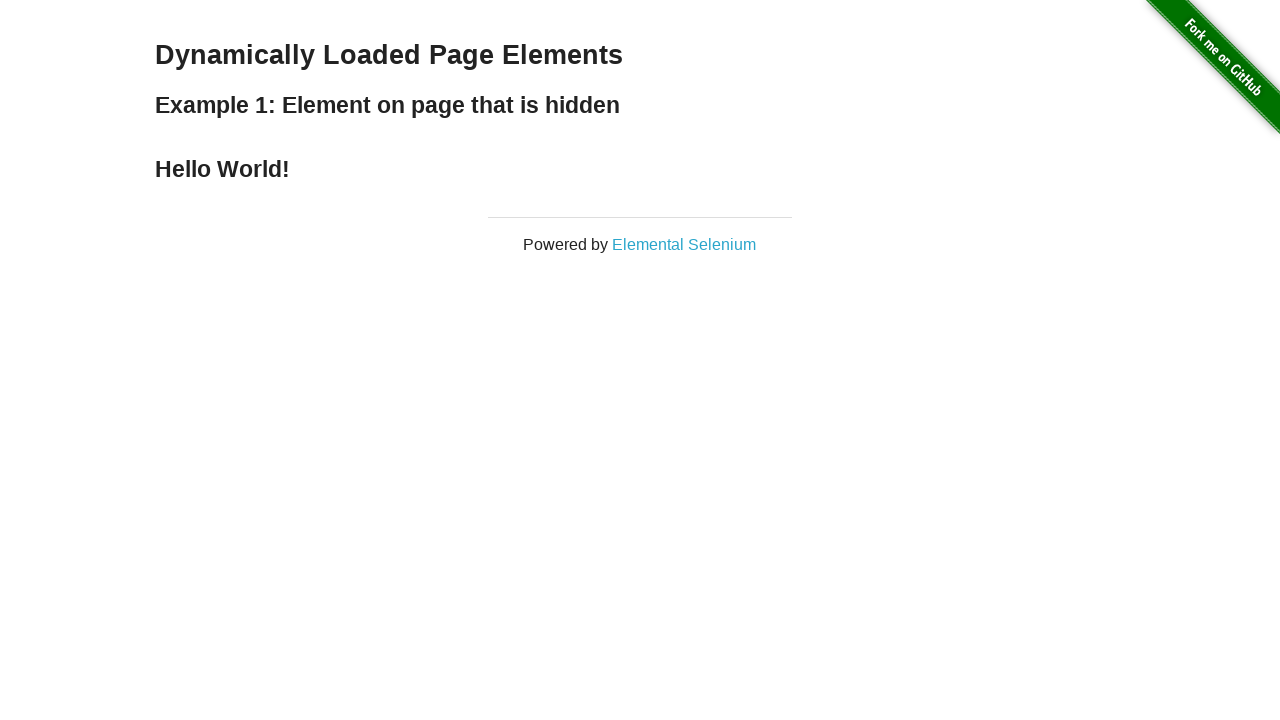

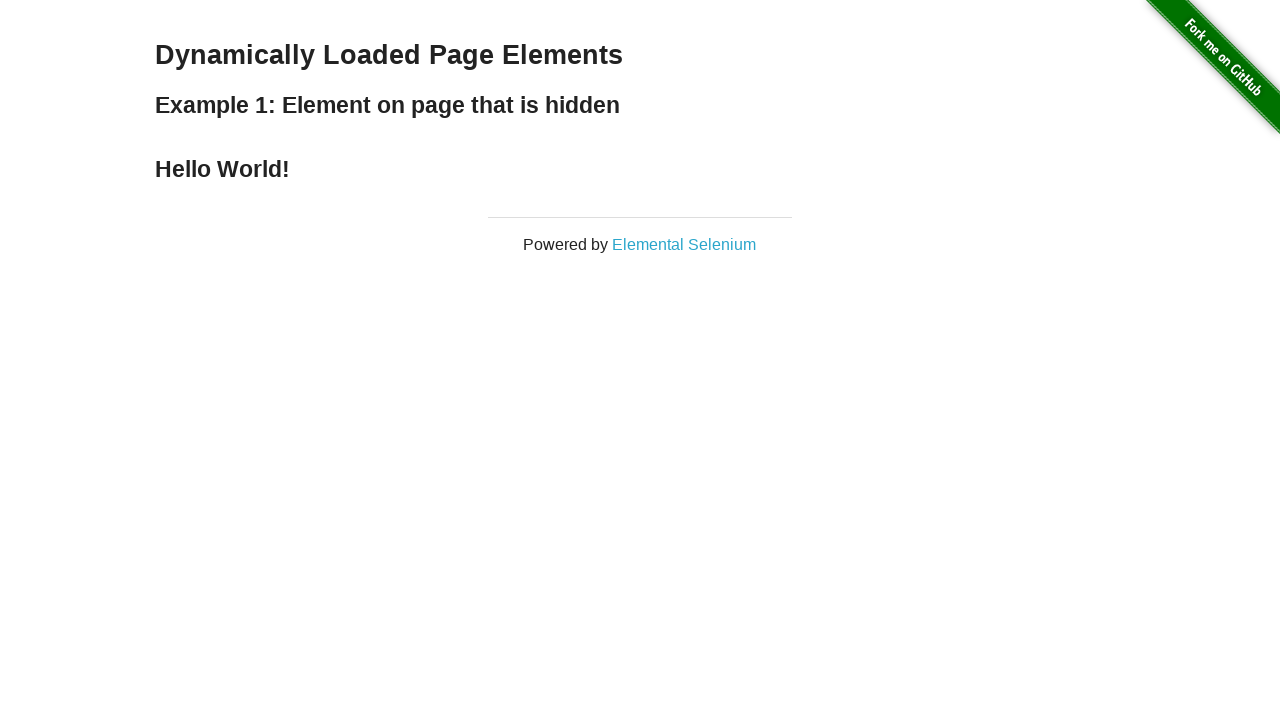